Tests that a todo item is removed if edited to an empty string

Starting URL: https://demo.playwright.dev/todomvc

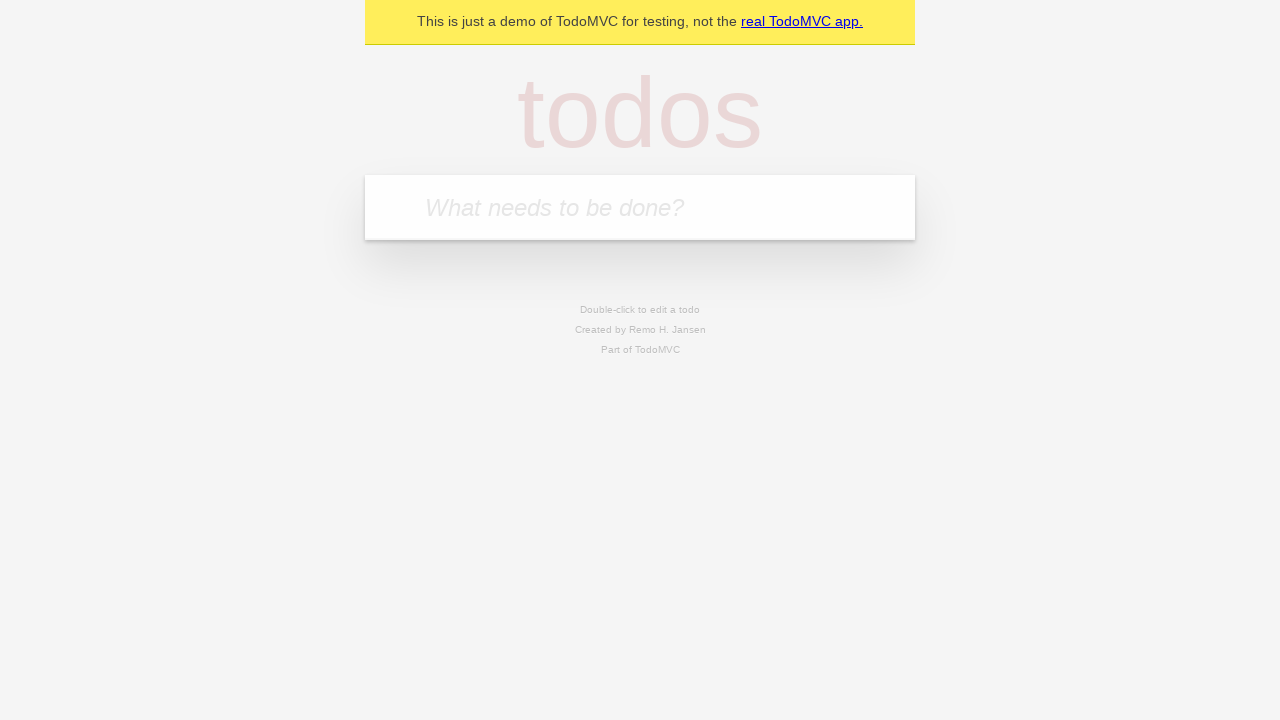

Filled first todo input with 'buy some cheese' on internal:attr=[placeholder="What needs to be done?"i]
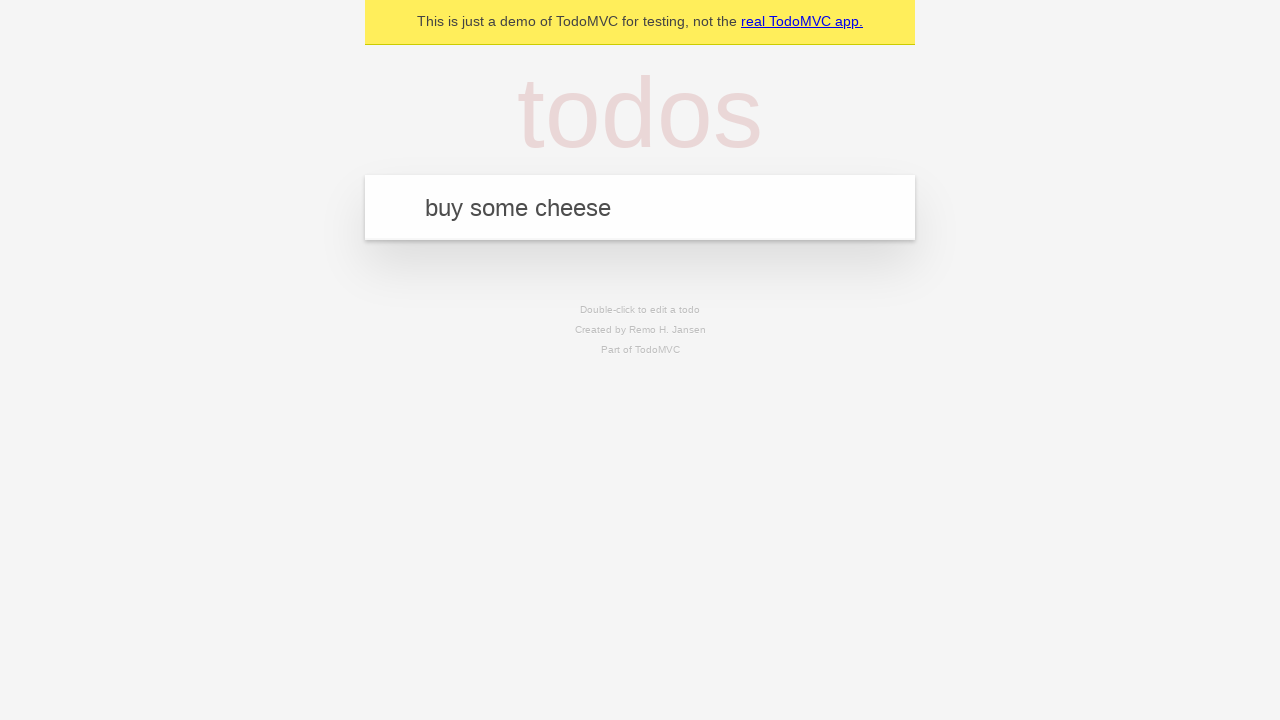

Pressed Enter to add first todo item on internal:attr=[placeholder="What needs to be done?"i]
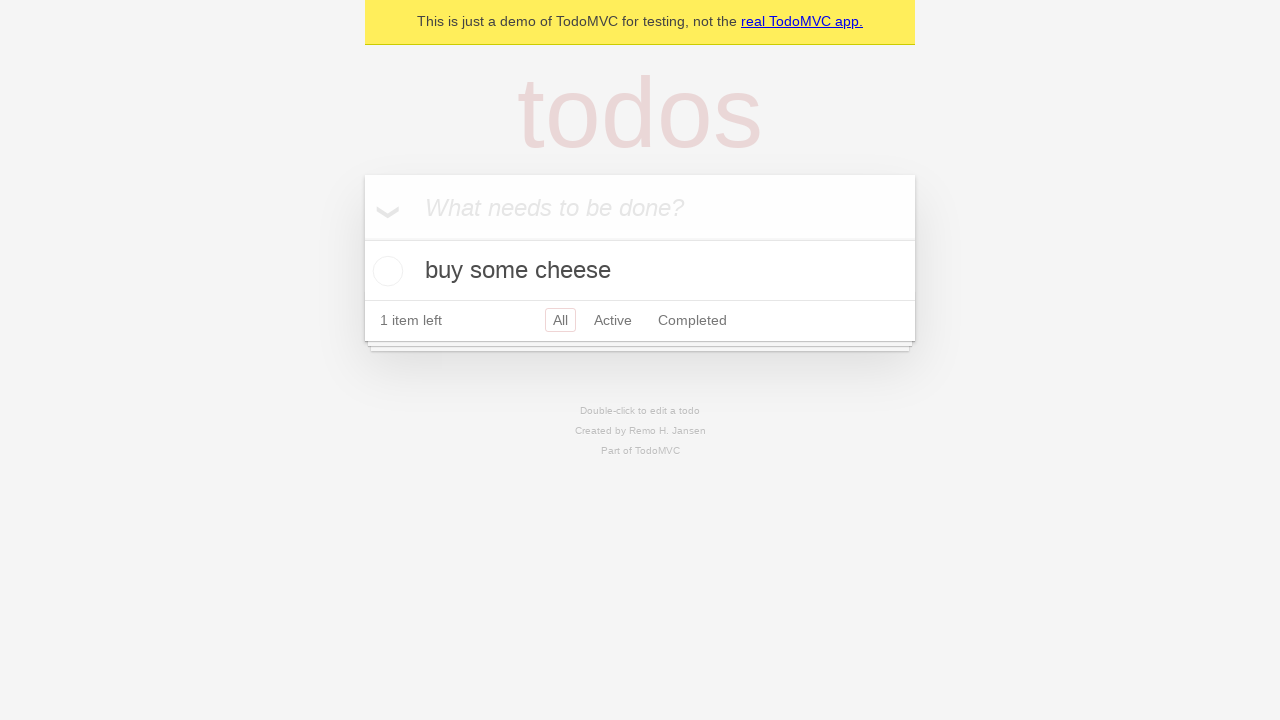

Filled second todo input with 'feed the cat' on internal:attr=[placeholder="What needs to be done?"i]
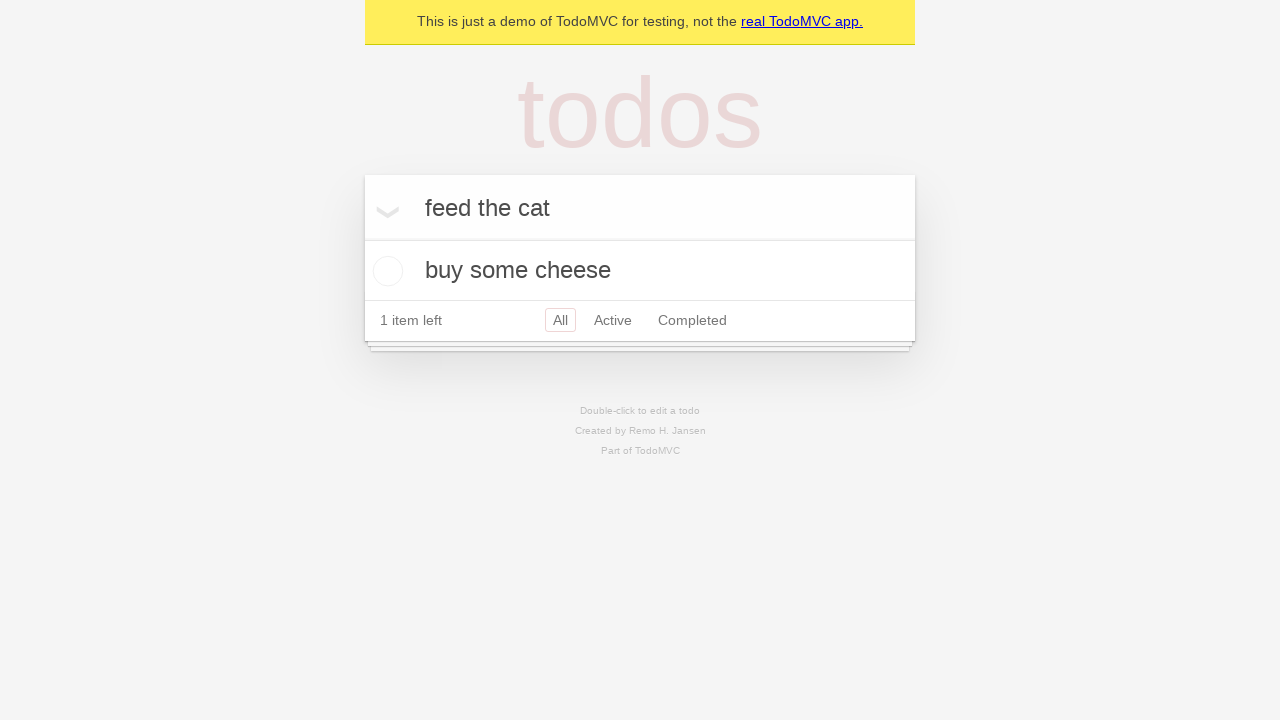

Pressed Enter to add second todo item on internal:attr=[placeholder="What needs to be done?"i]
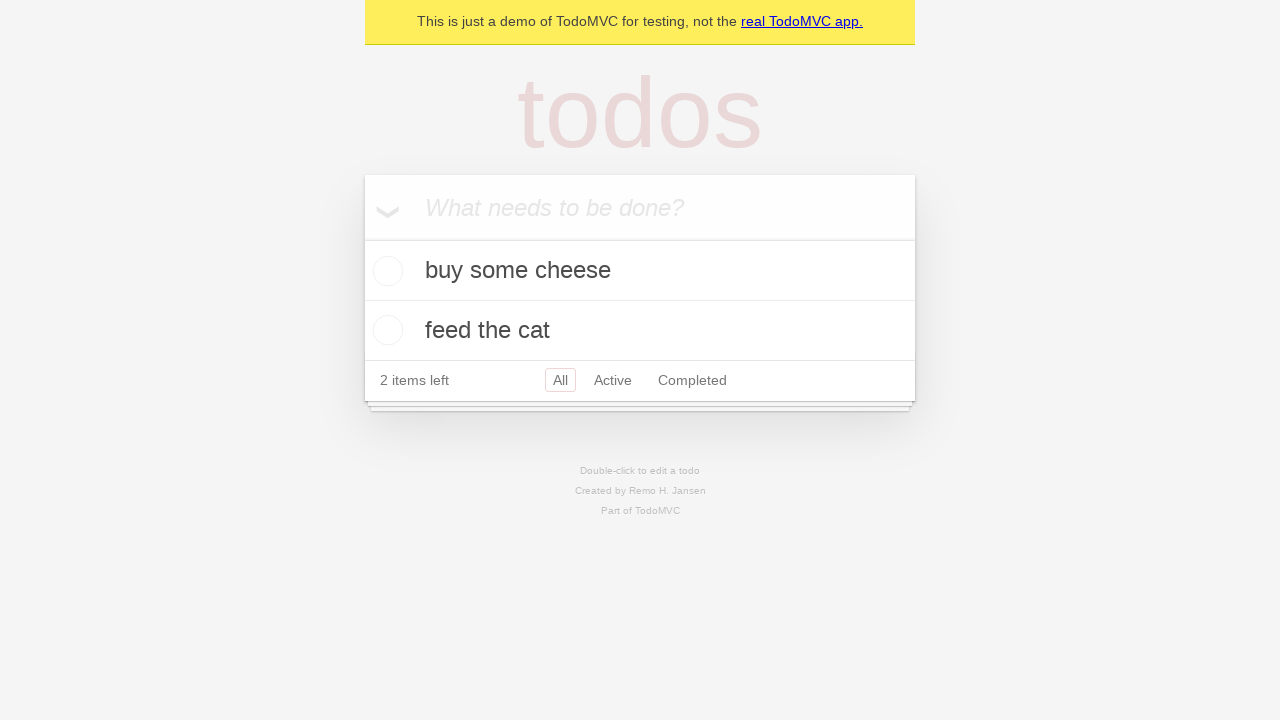

Filled third todo input with 'book a doctors appointment' on internal:attr=[placeholder="What needs to be done?"i]
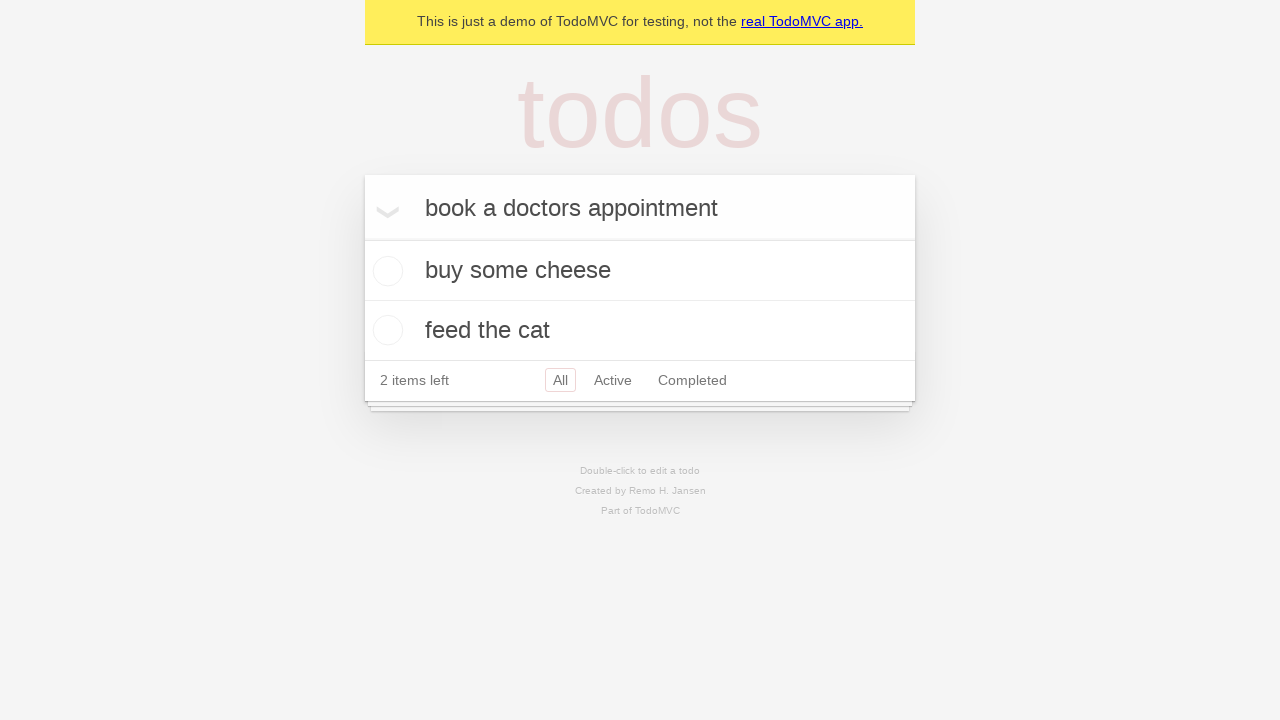

Pressed Enter to add third todo item on internal:attr=[placeholder="What needs to be done?"i]
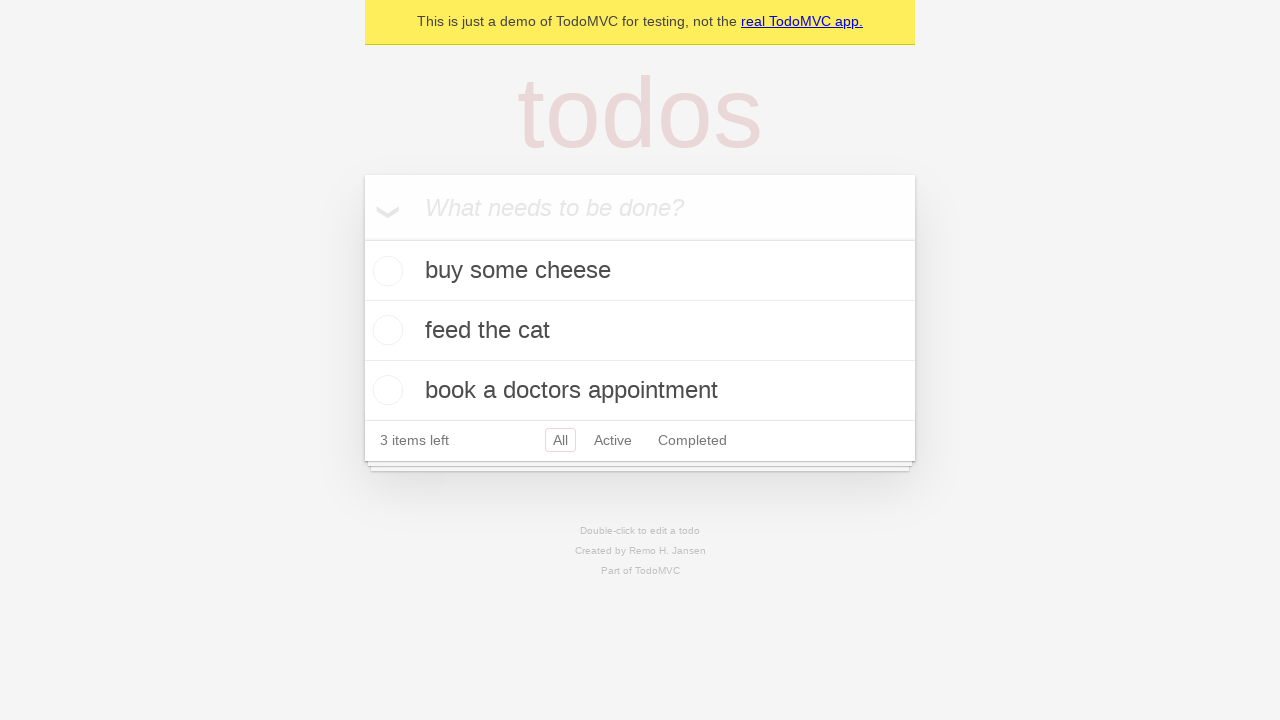

Double-clicked second todo item to enter edit mode at (640, 331) on internal:testid=[data-testid="todo-item"s] >> nth=1
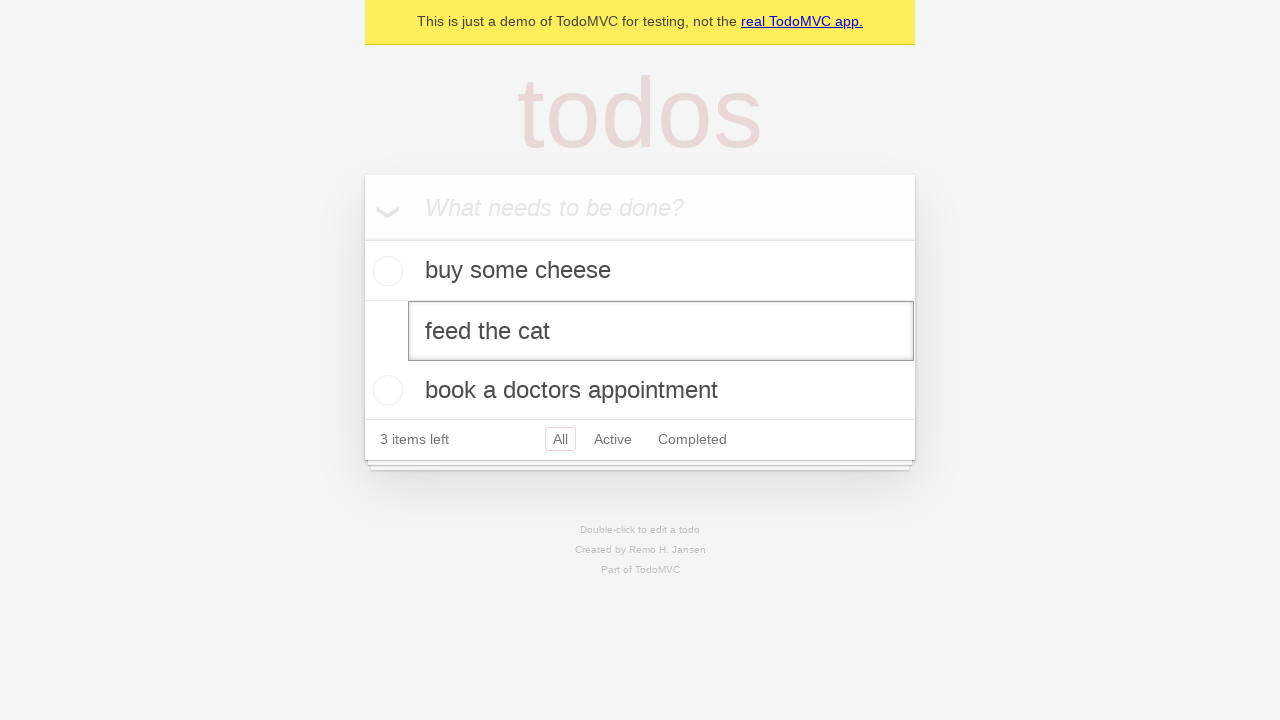

Cleared the text from second todo item edit field on internal:testid=[data-testid="todo-item"s] >> nth=1 >> internal:role=textbox[nam
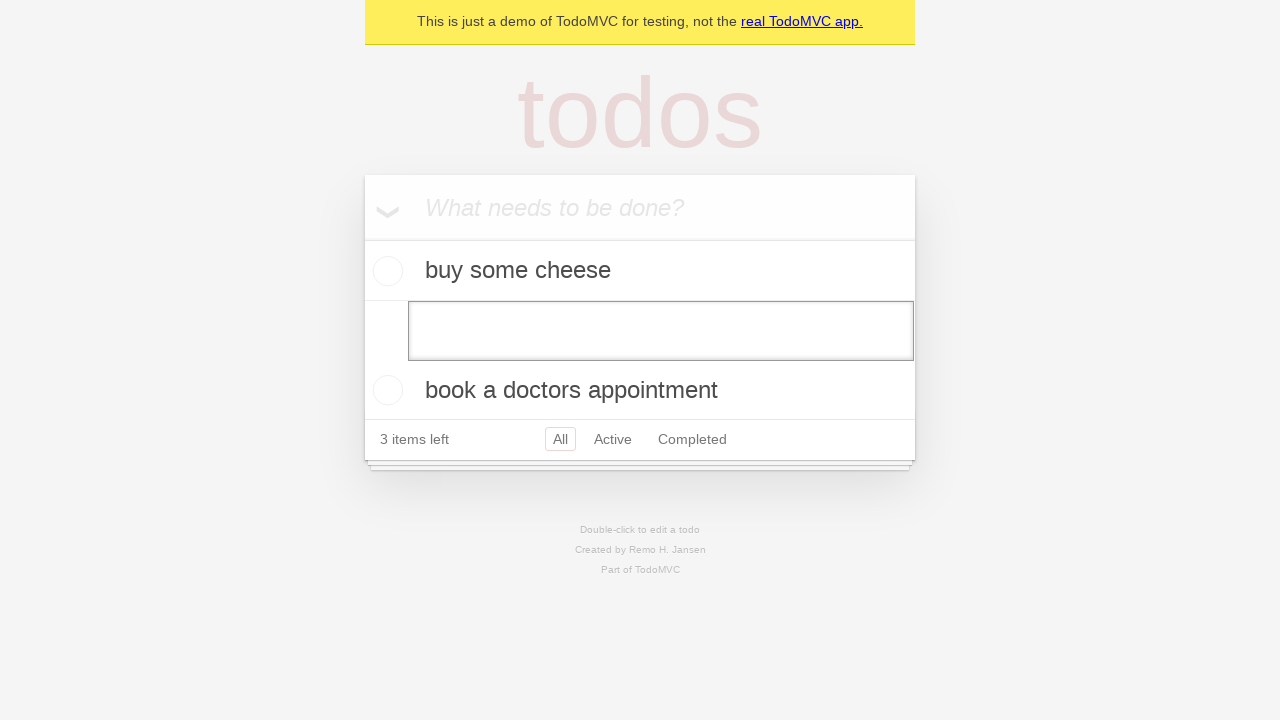

Pressed Enter to confirm empty text, removing the todo item on internal:testid=[data-testid="todo-item"s] >> nth=1 >> internal:role=textbox[nam
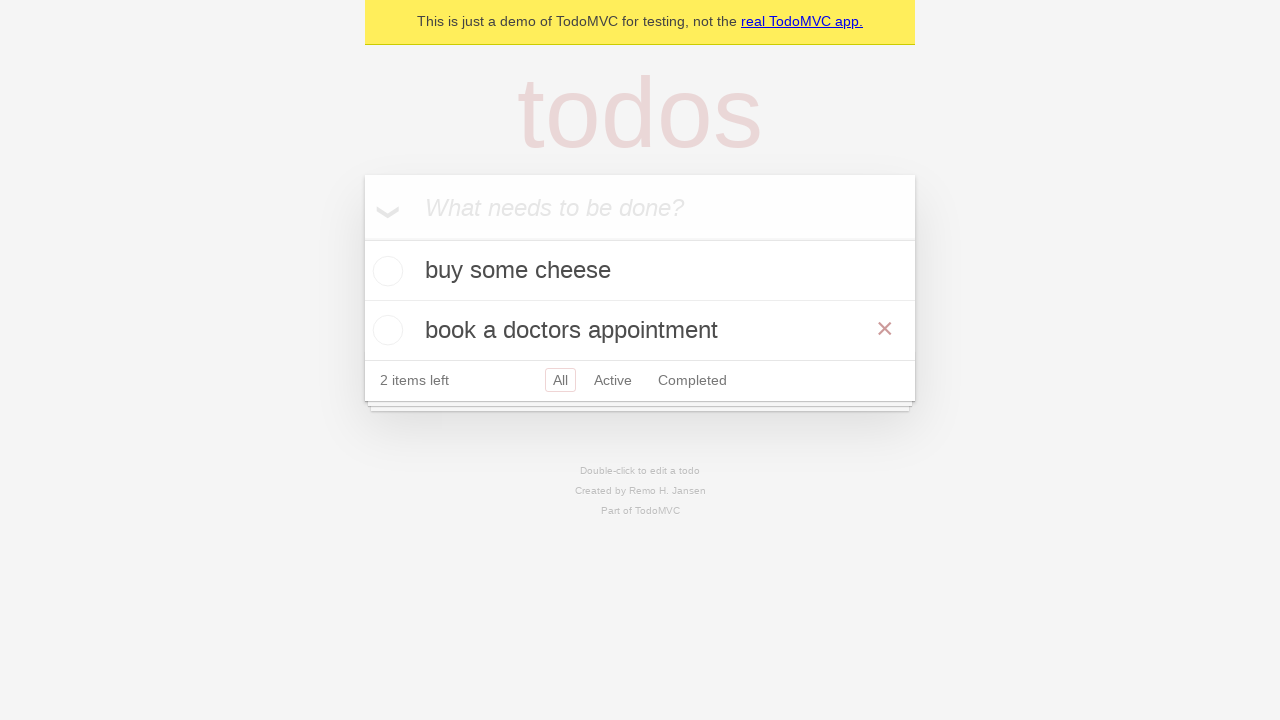

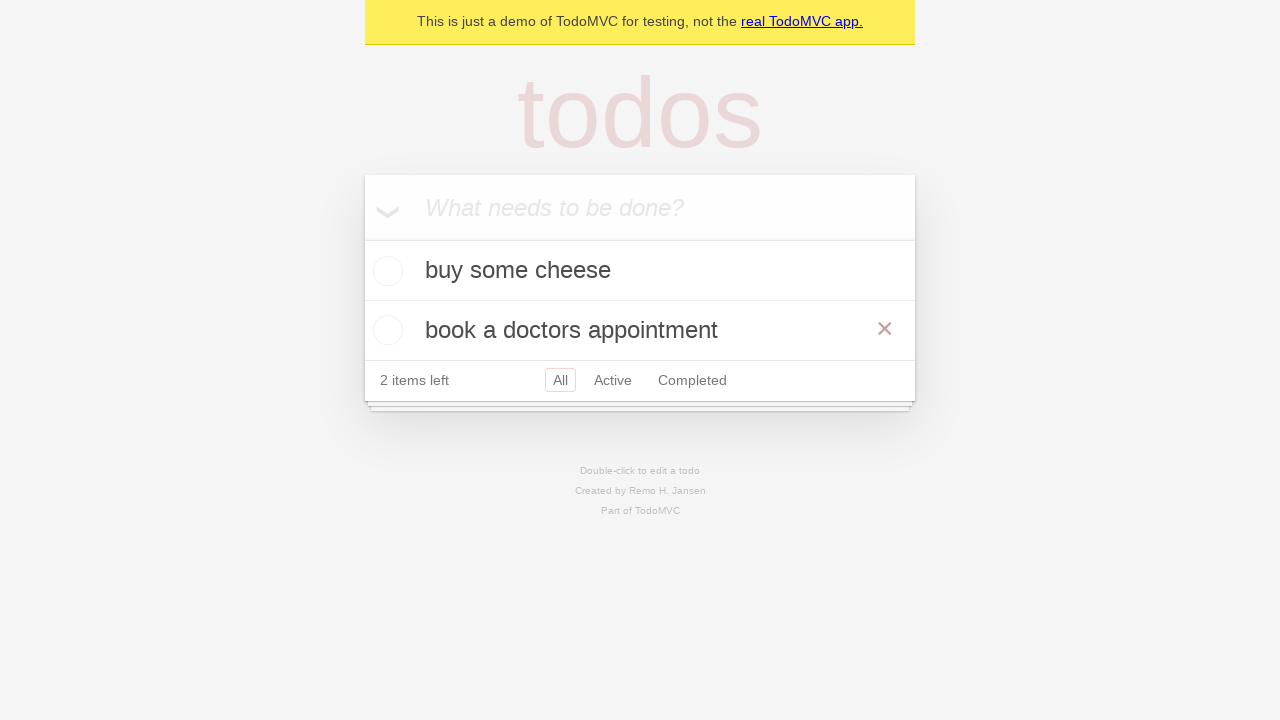